Solves a math captcha by reading a value, calculating the result using a formula, and submitting the answer along with checkbox and radio button selections

Starting URL: https://suninjuly.github.io/math.html

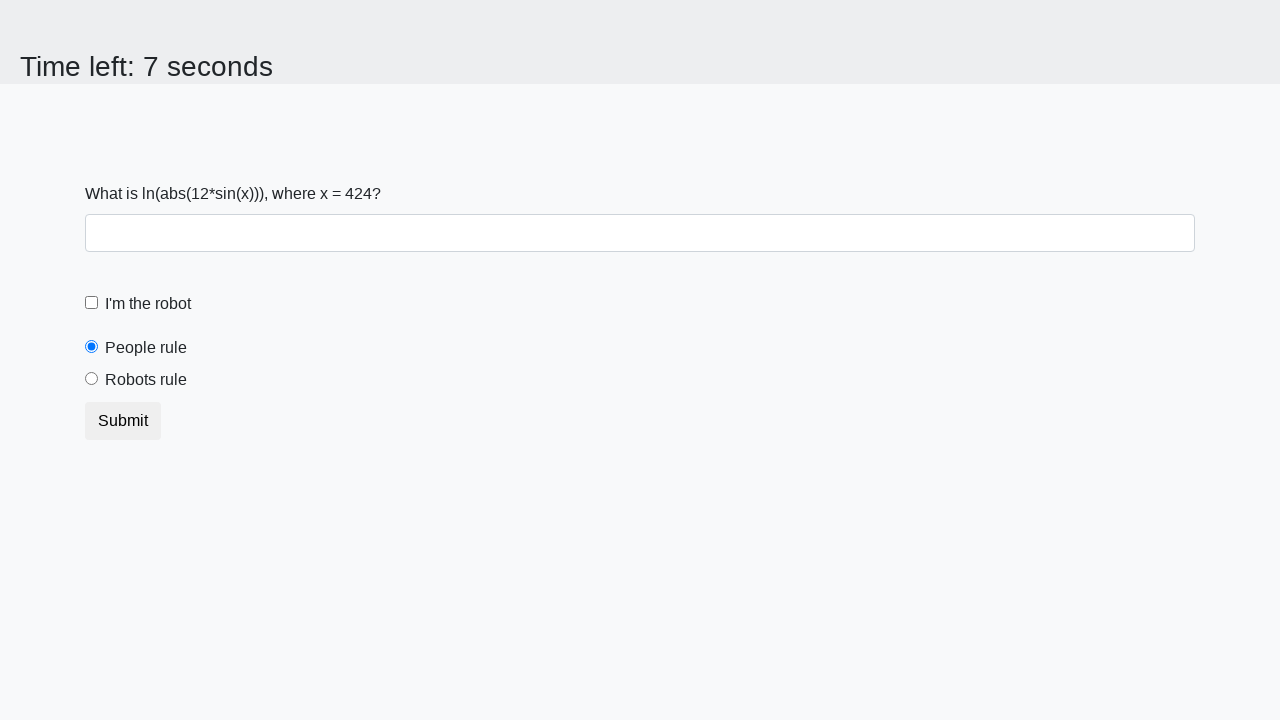

Located the input value element
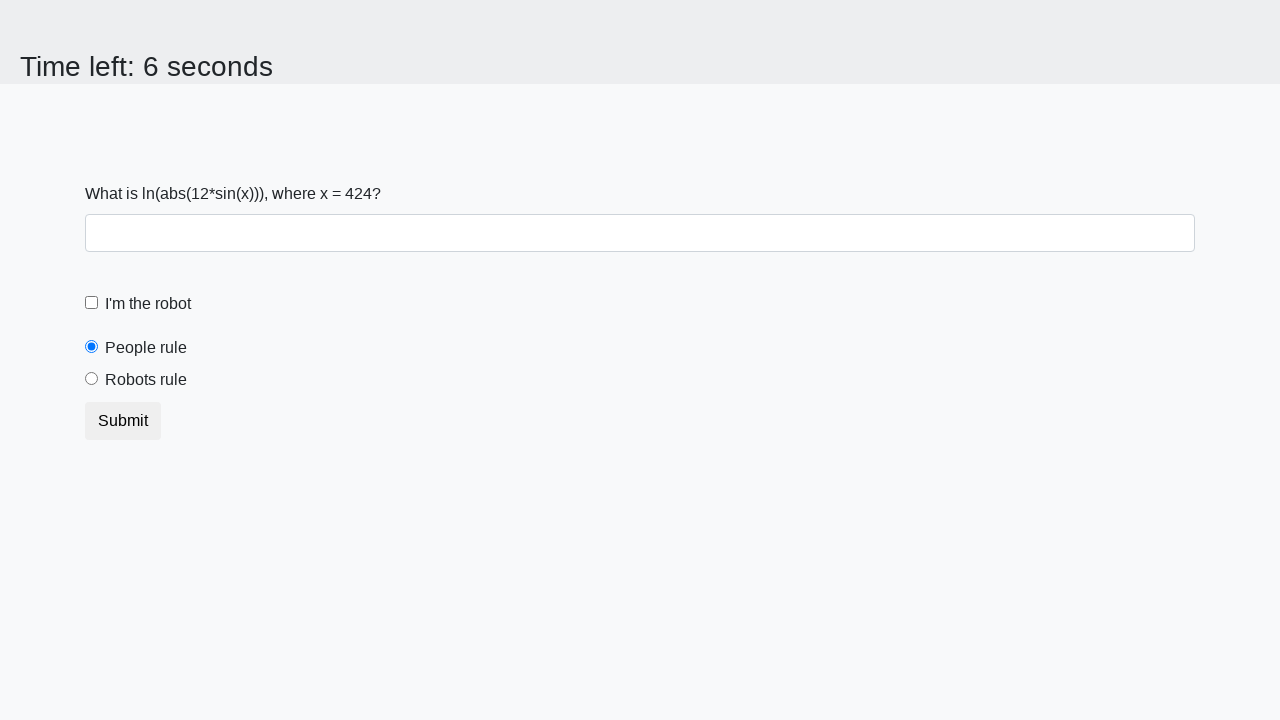

Read the math captcha value from the page
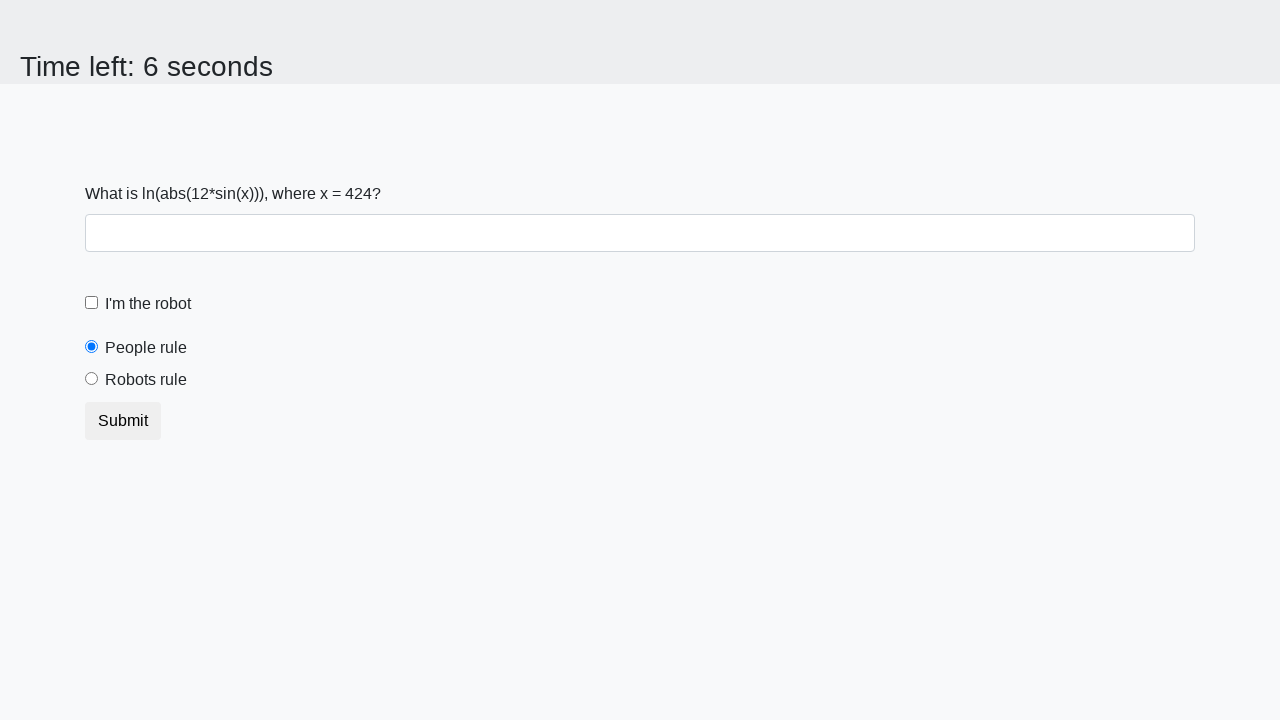

Calculated the math formula result using logarithm and sine functions
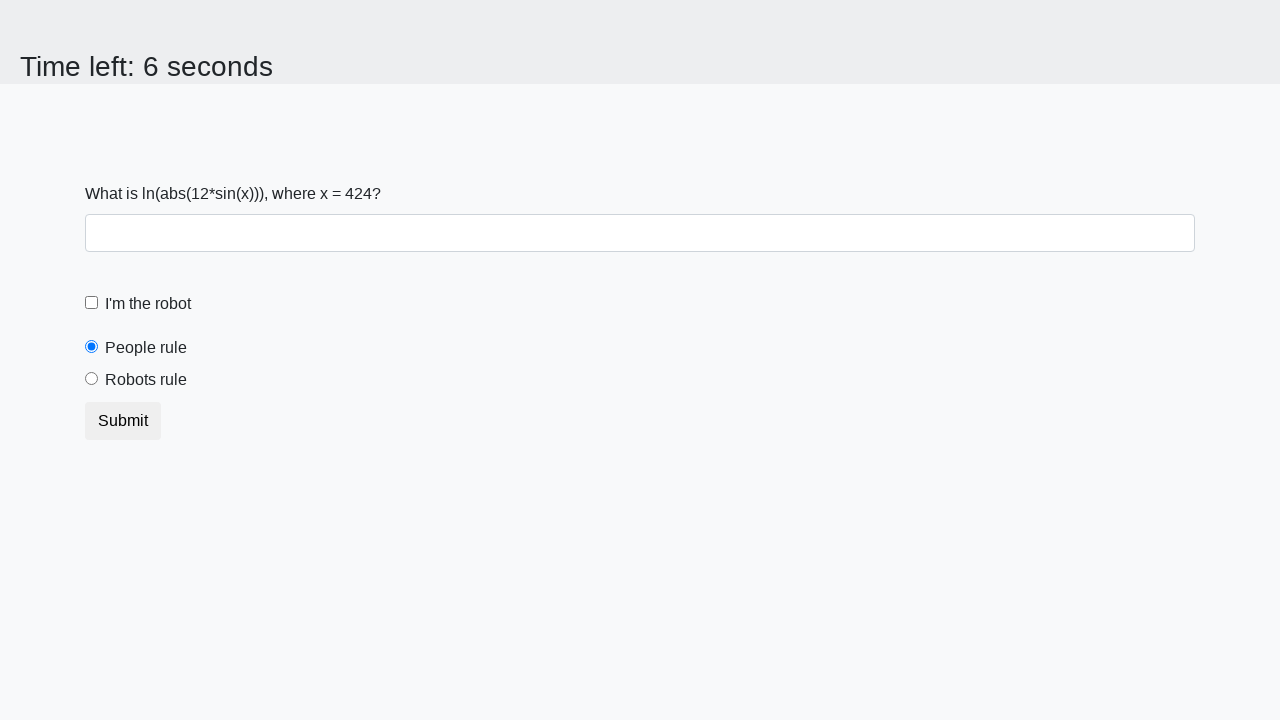

Filled the answer field with the calculated result on #answer
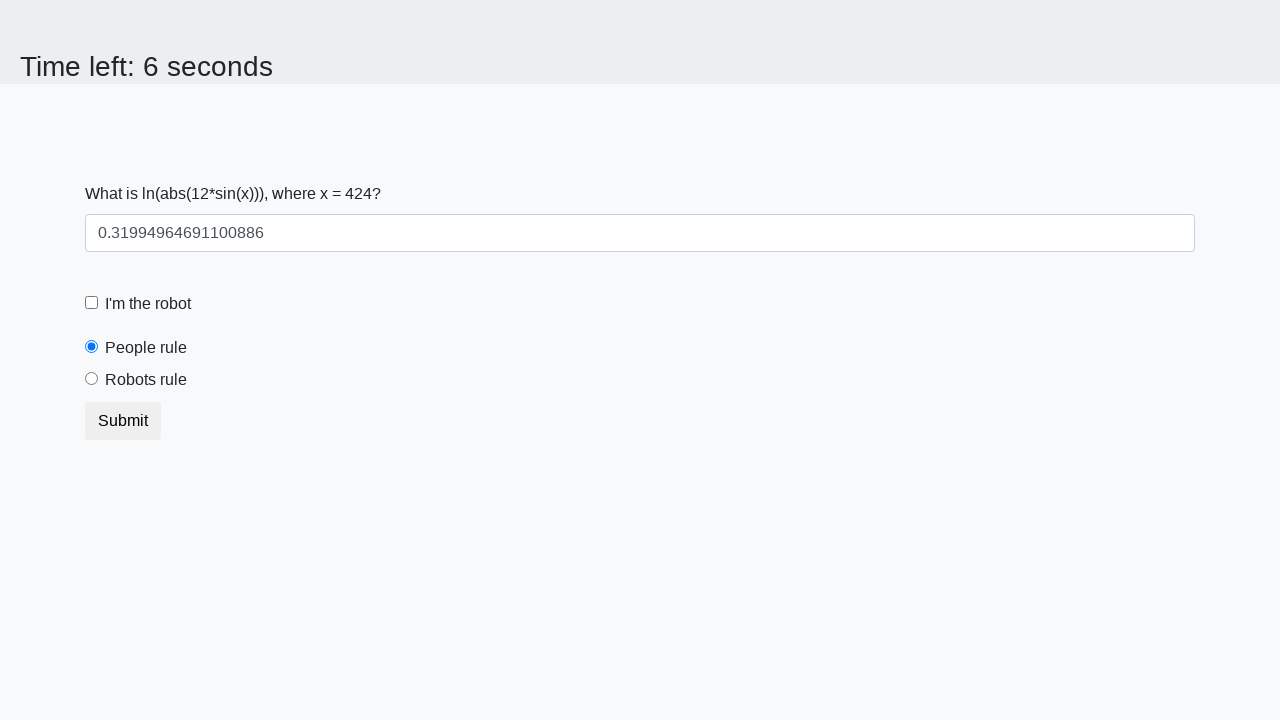

Checked the robot checkbox at (92, 303) on #robotCheckbox
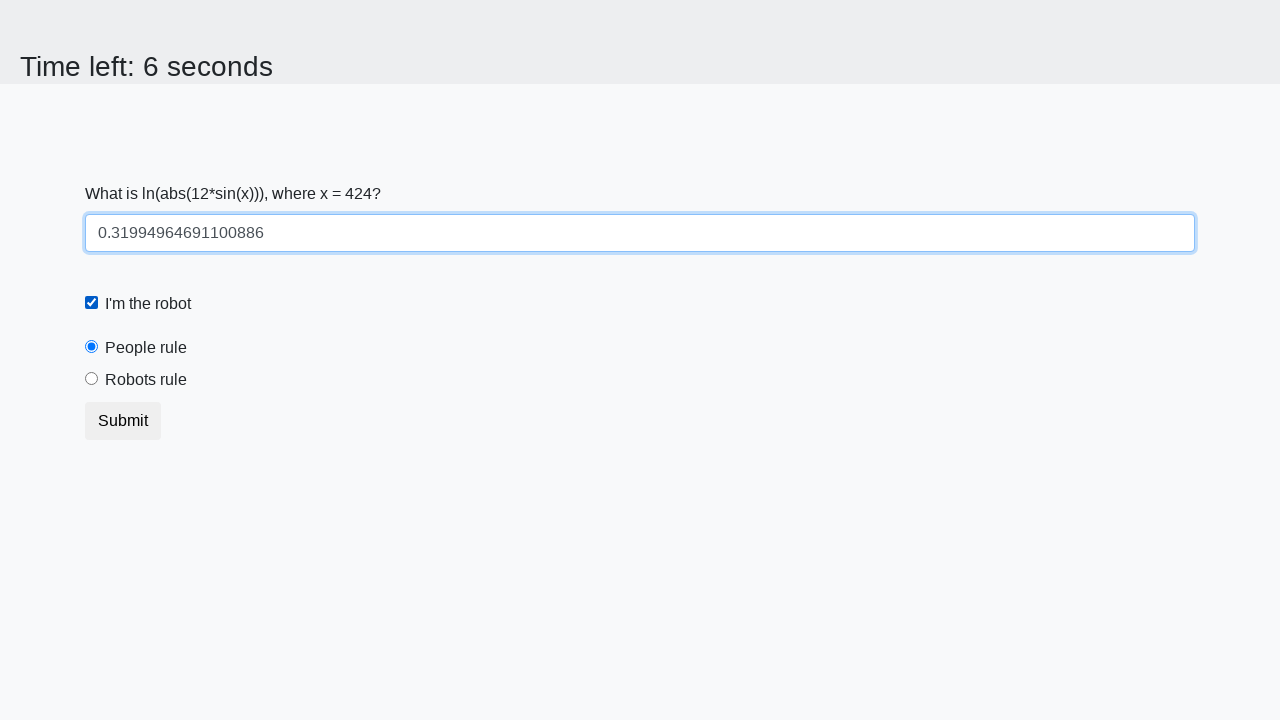

Selected the robots rule radio button at (92, 379) on #robotsRule
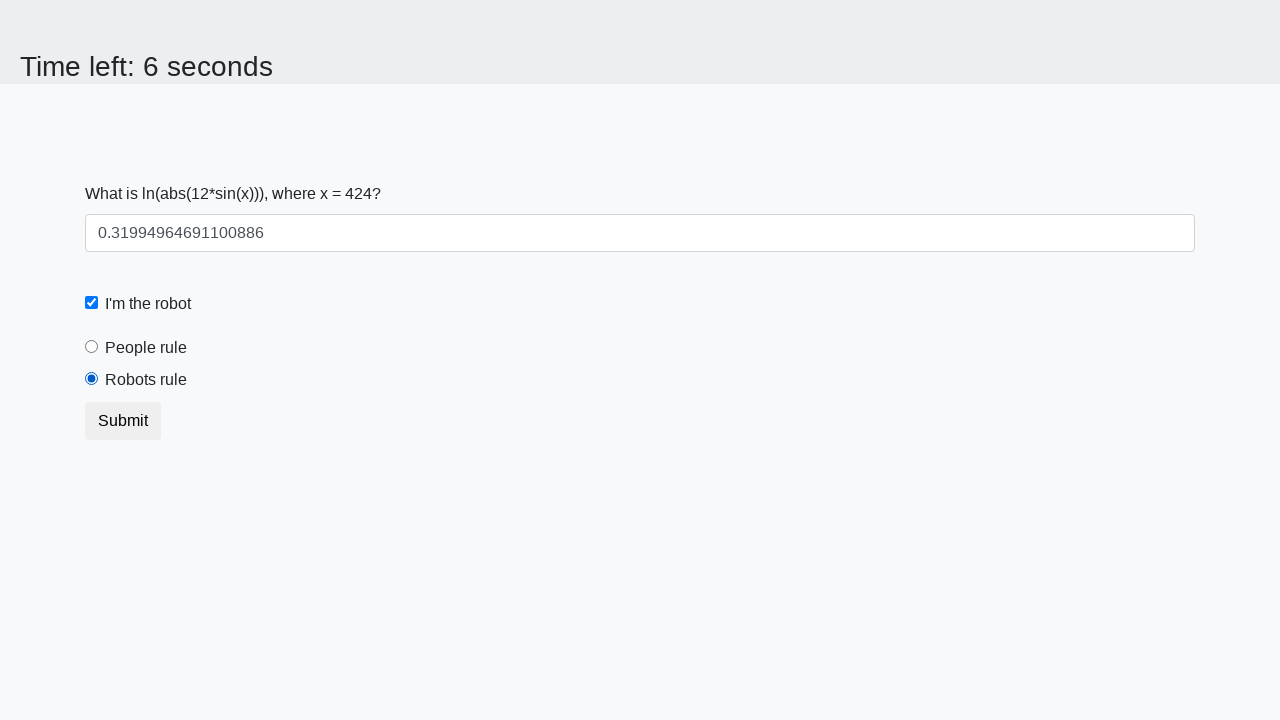

Clicked the submit button at (123, 421) on .btn.btn-default
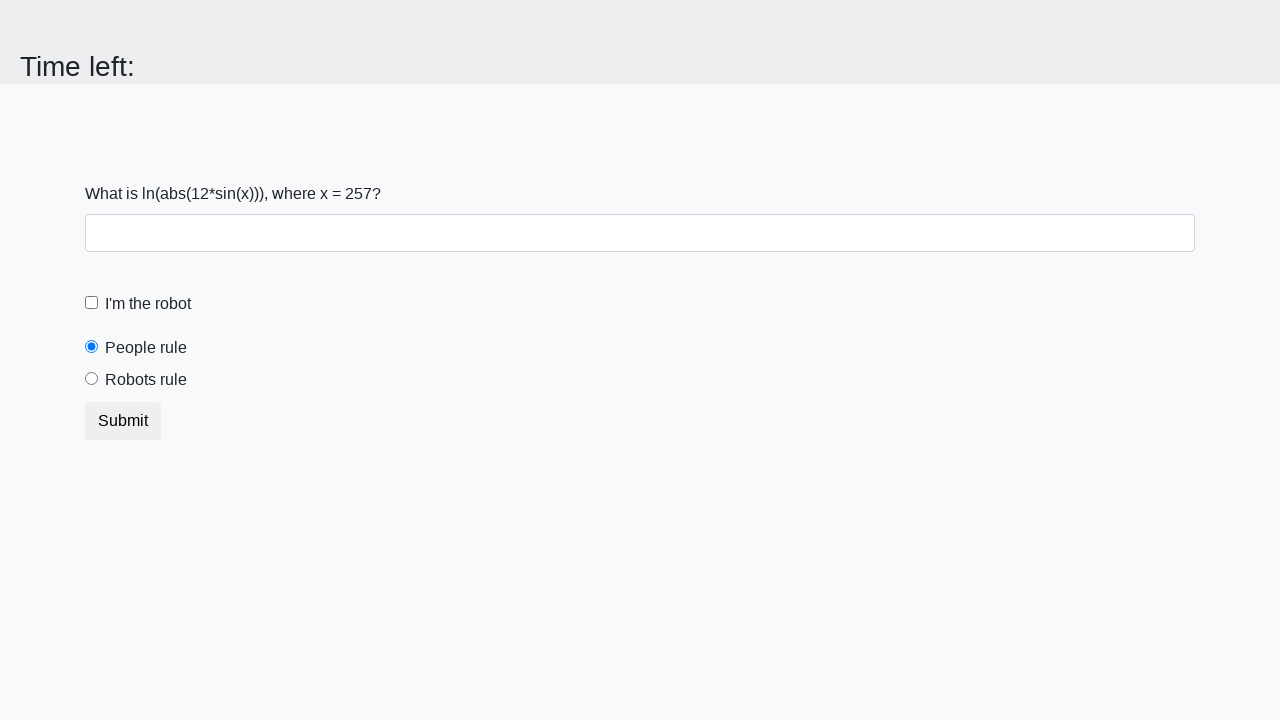

Waited 2 seconds for the form submission result
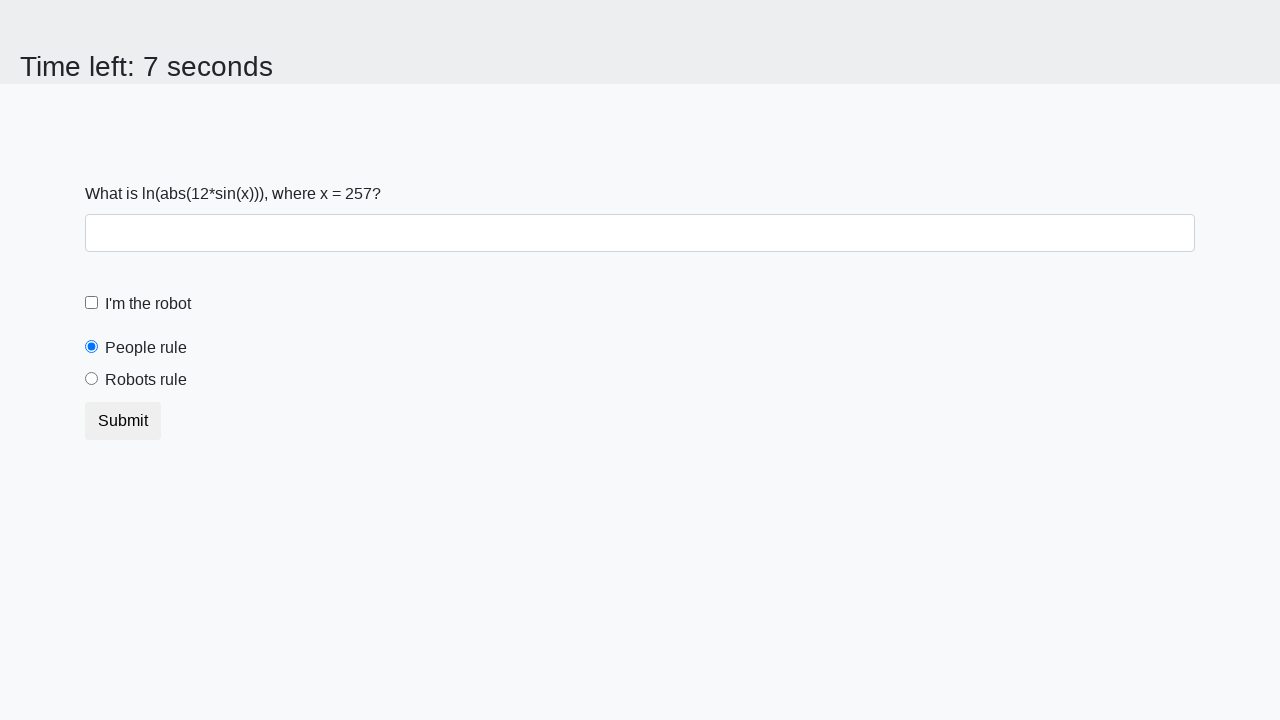

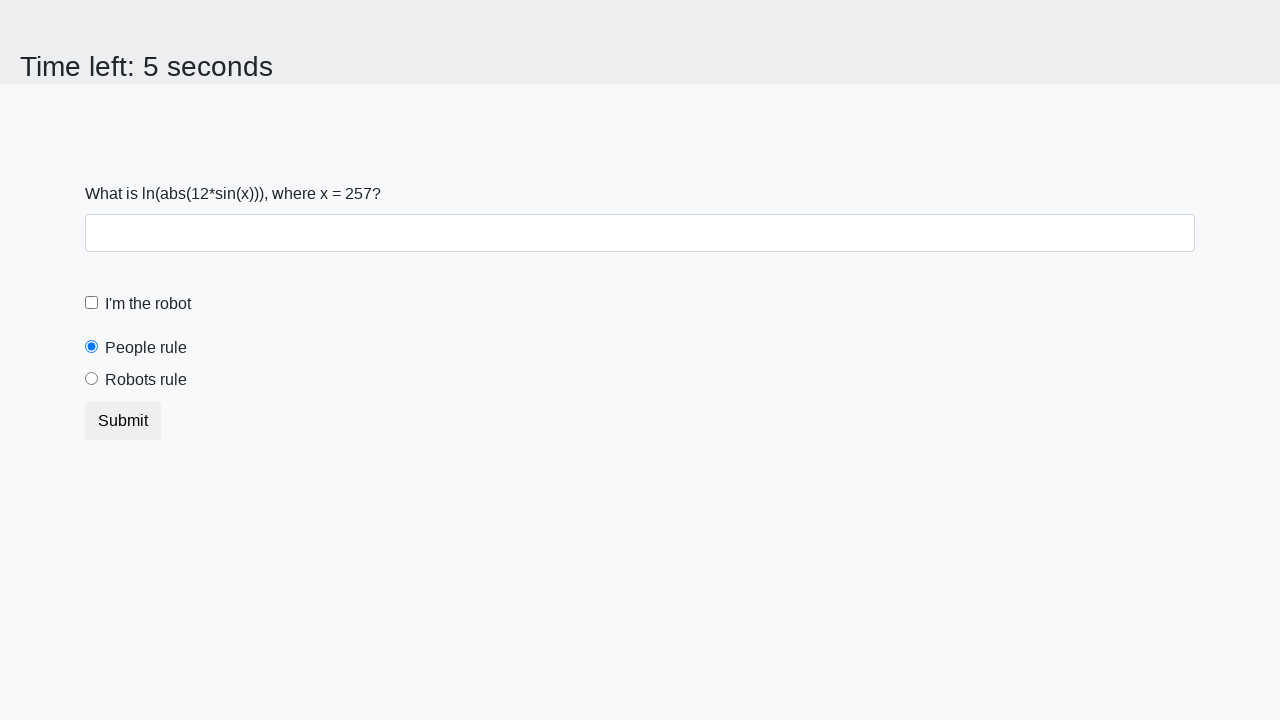